Tests dynamic controls by clicking the Enable button and verifying that a previously disabled input field becomes enabled

Starting URL: http://the-internet.herokuapp.com/dynamic_controls

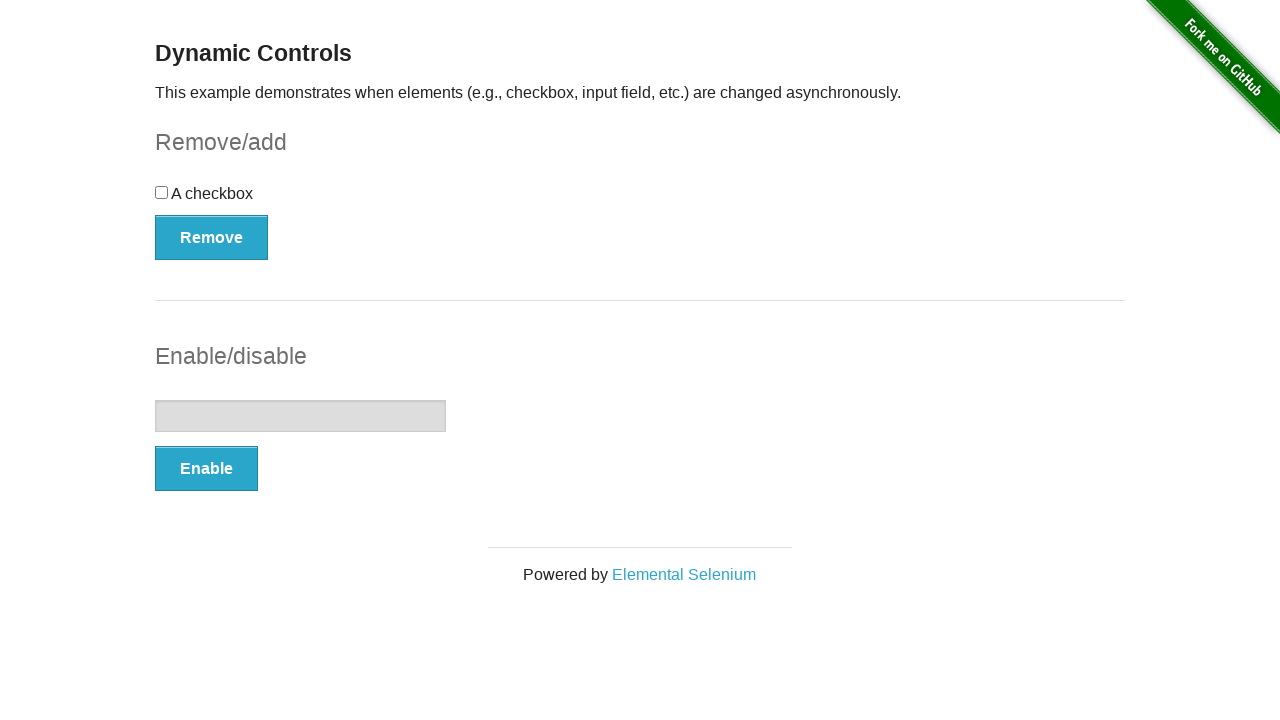

Located the input field in the dynamic controls form
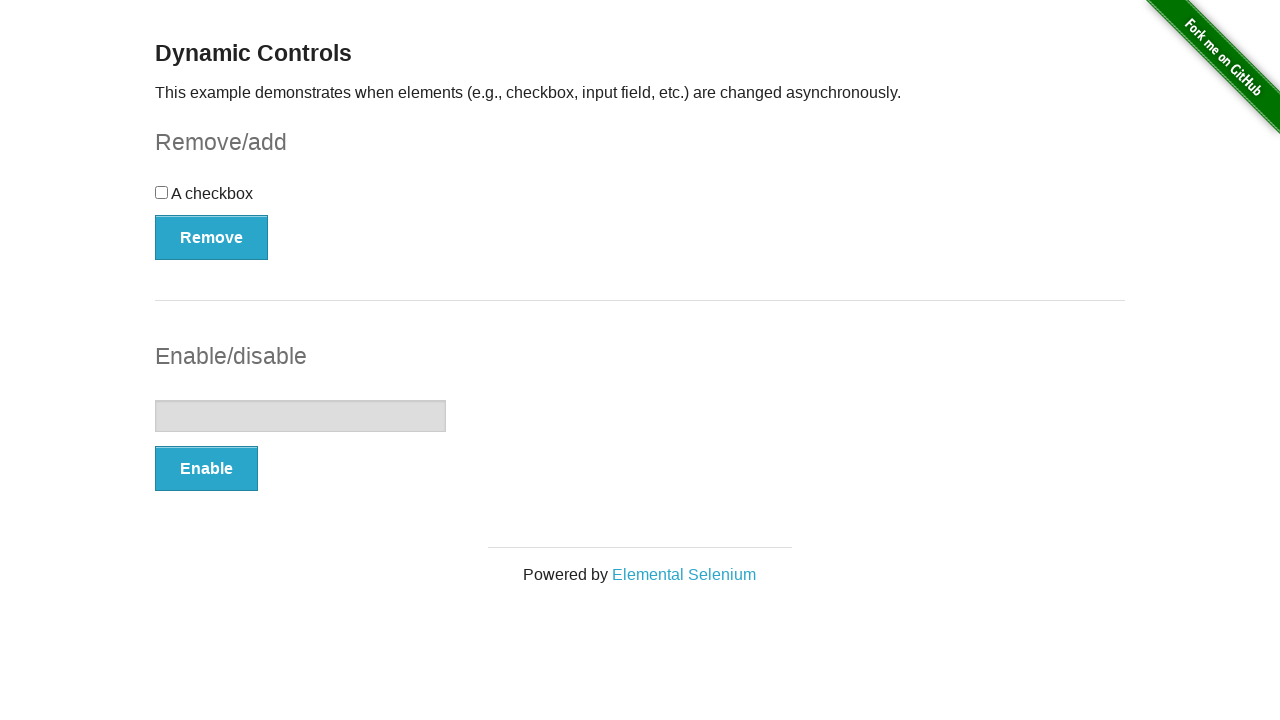

Verified that the input field is initially disabled
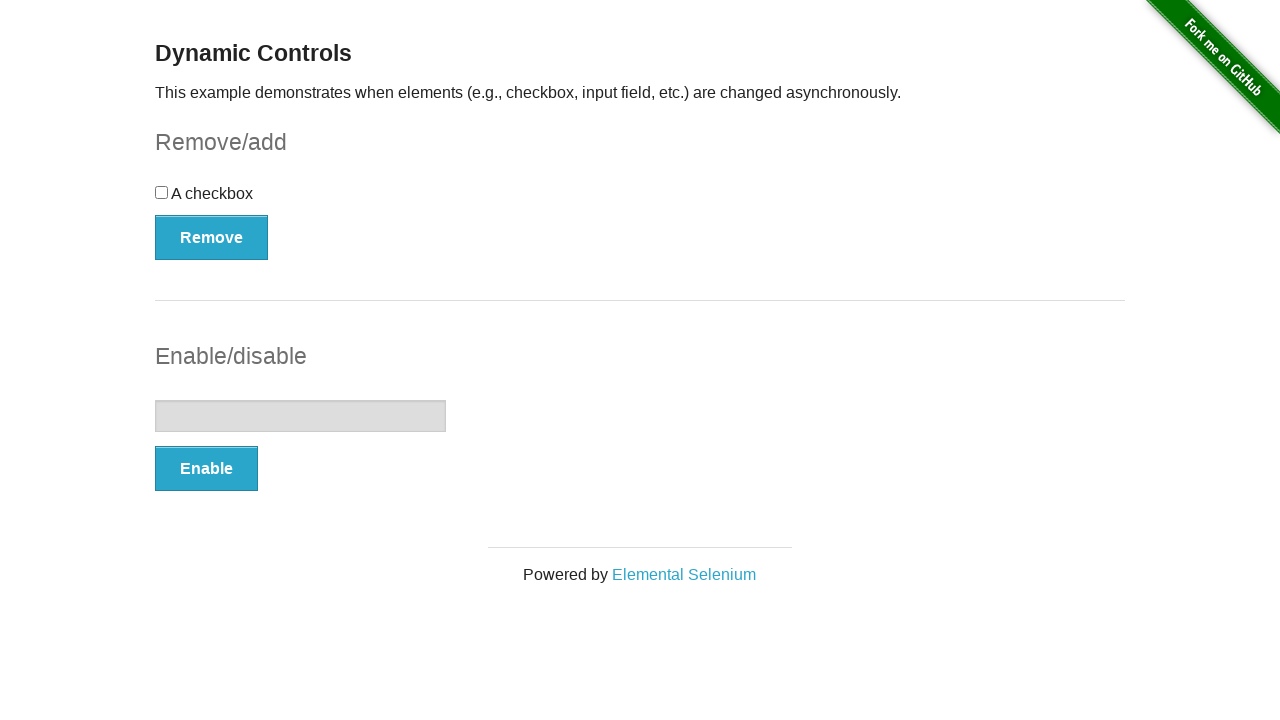

Clicked the Enable button to enable the input field at (206, 469) on xpath=//button[text()='Enable']
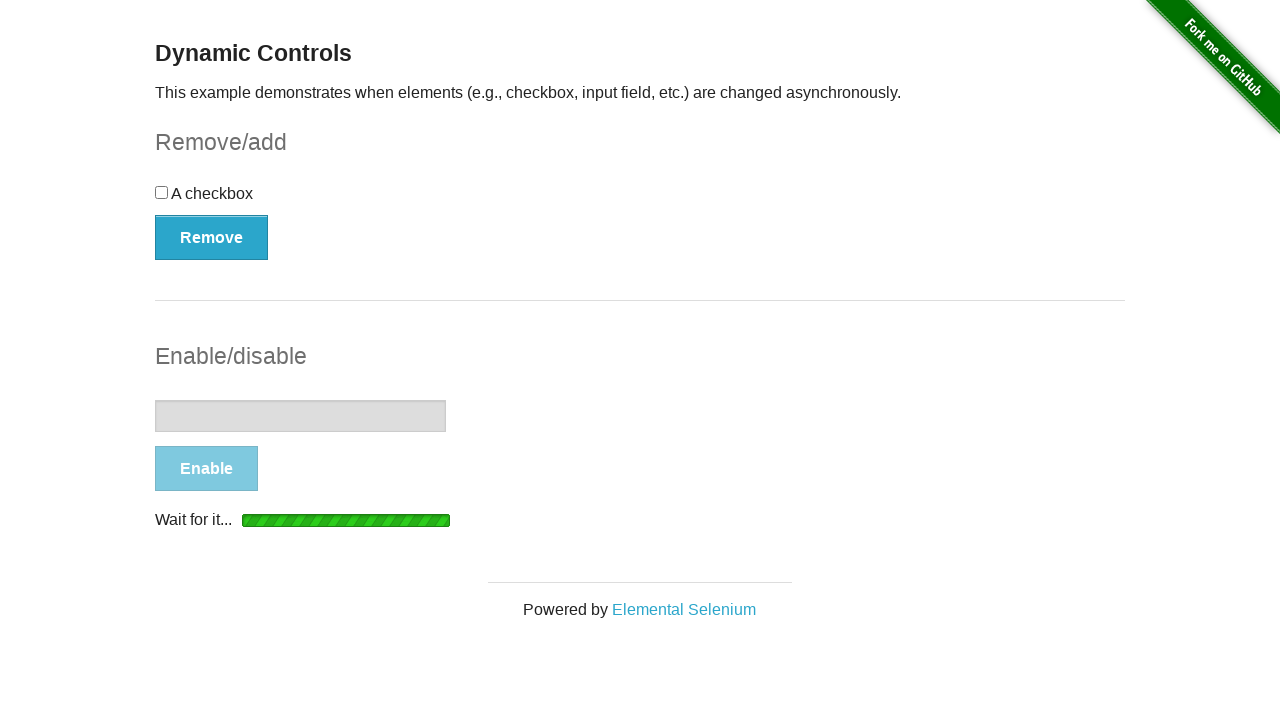

Waited for the input field to be attached to the DOM
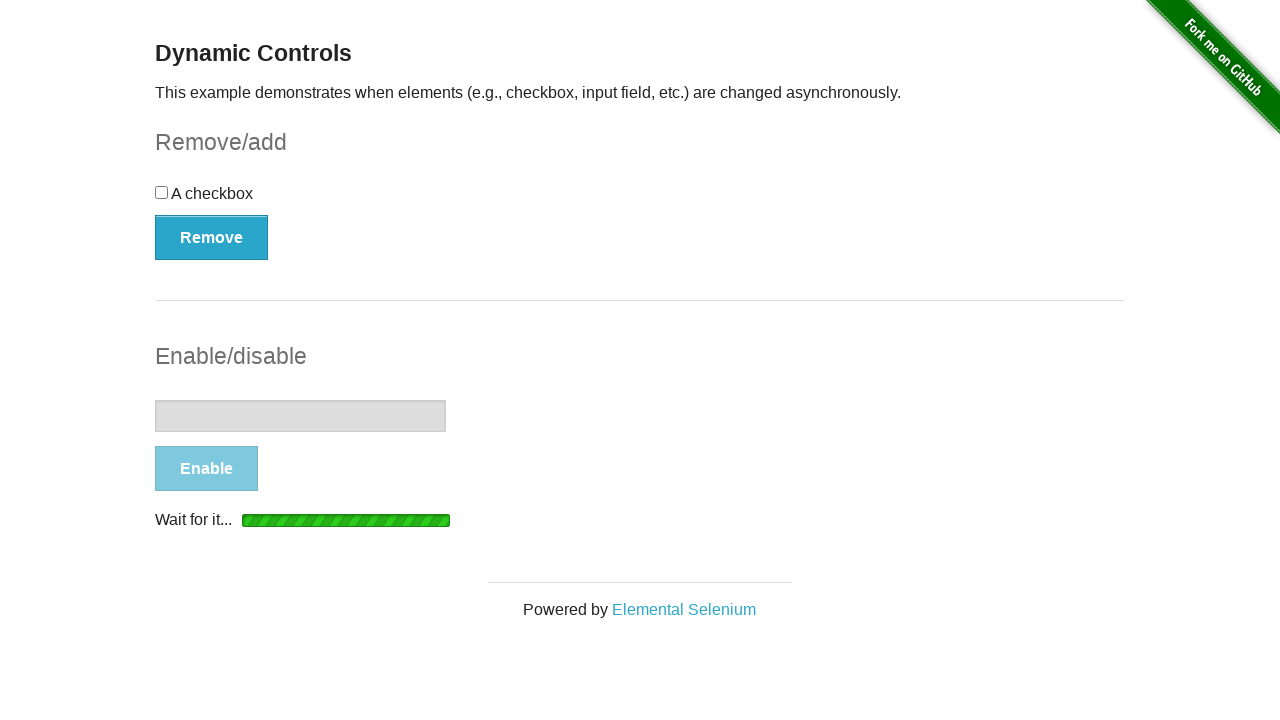

Waited for the input field to become enabled
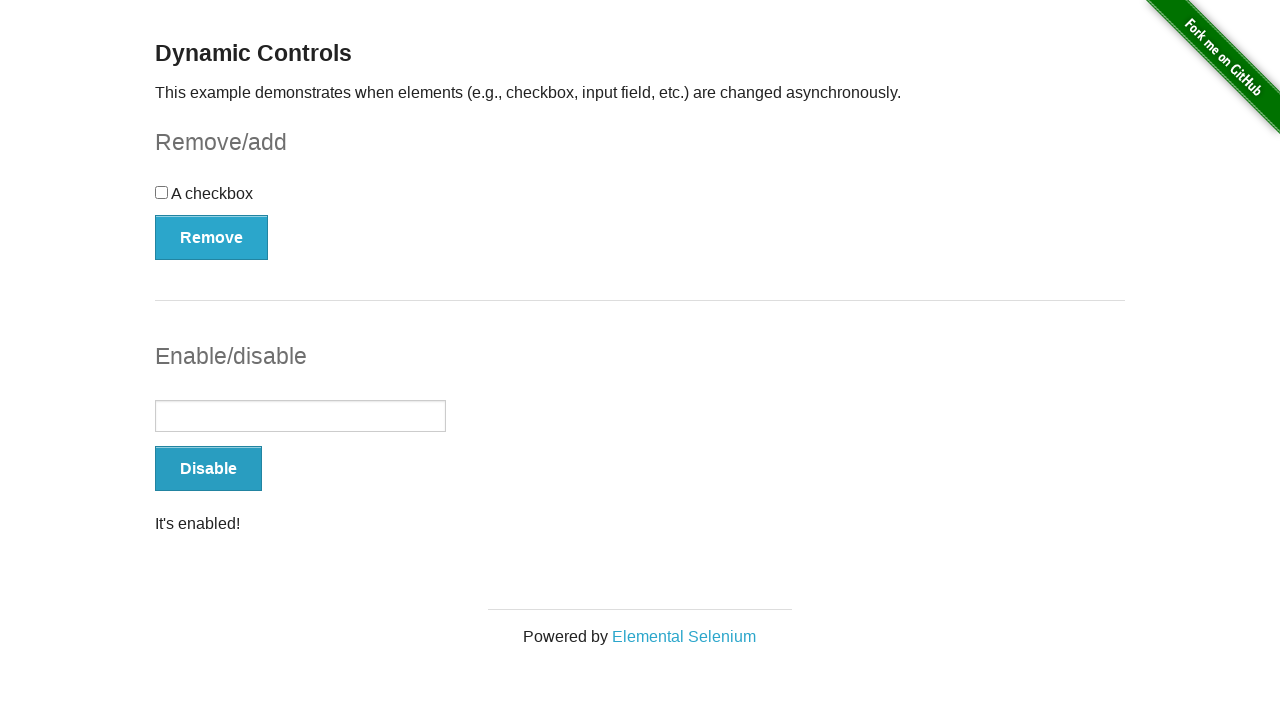

Verified that the input field is now enabled
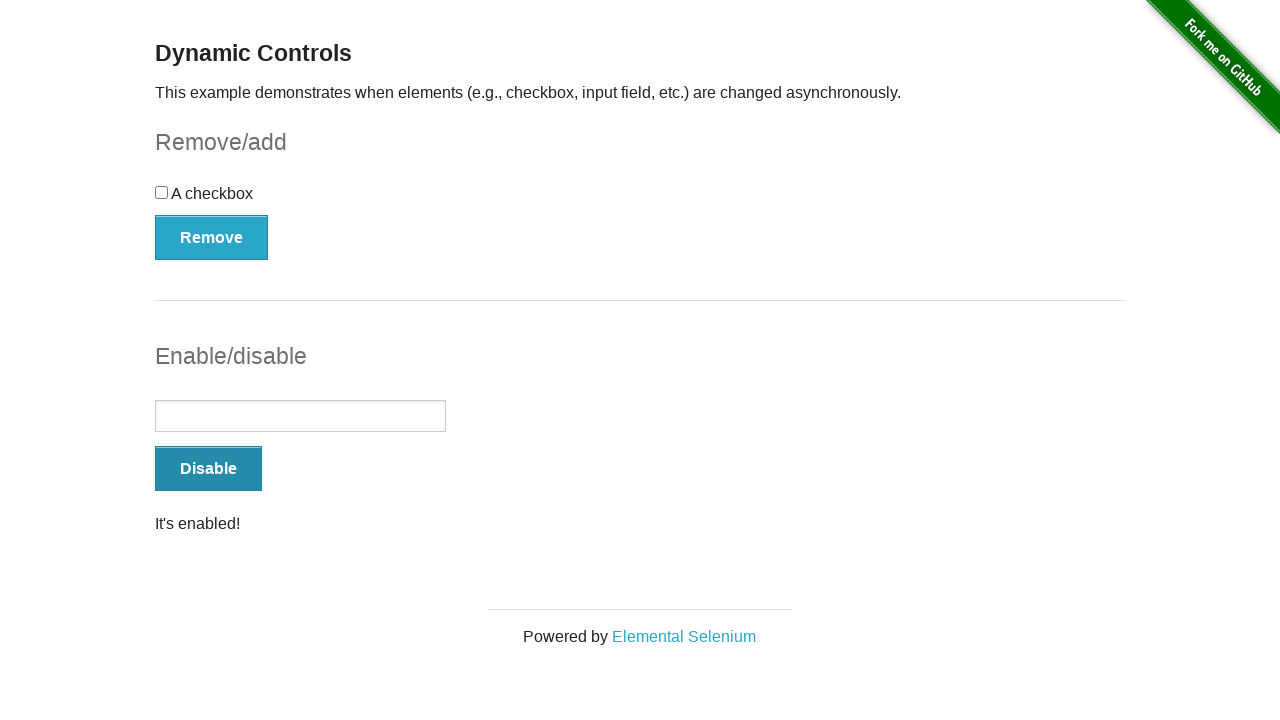

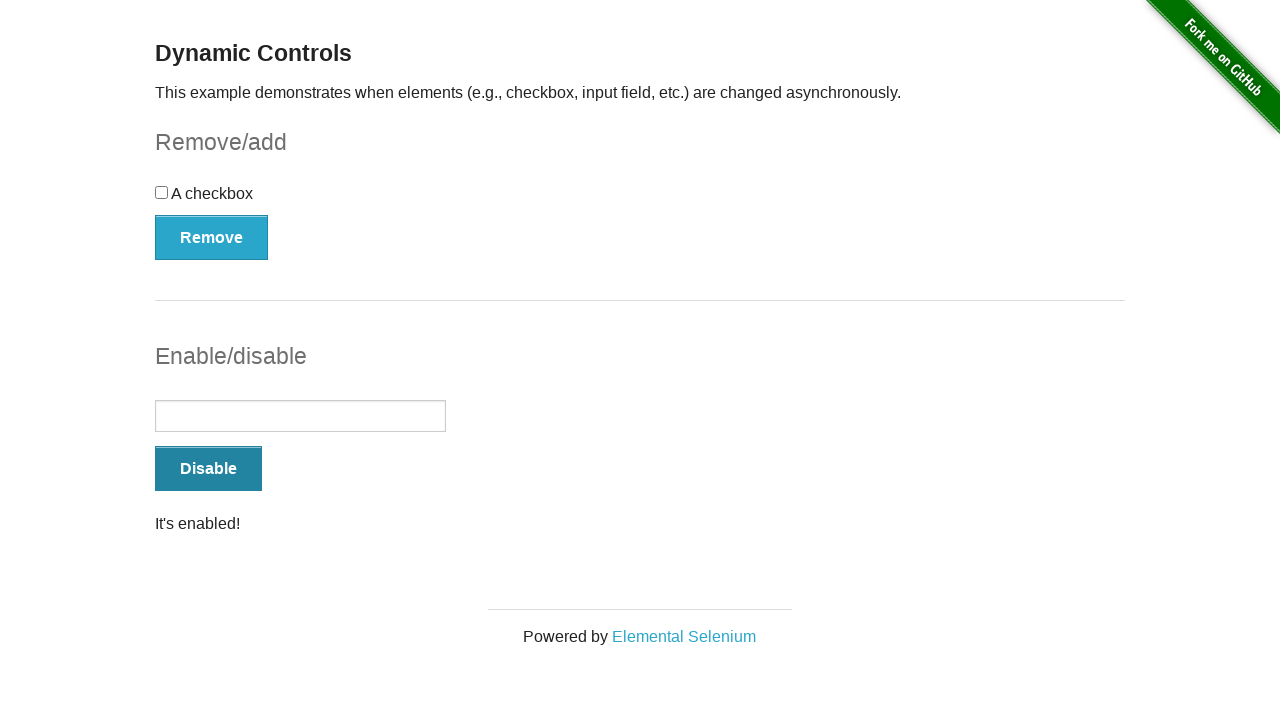